Navigates to the Documentation section of Selenium's website by clicking the Documentation link

Starting URL: https://www.selenium.dev/

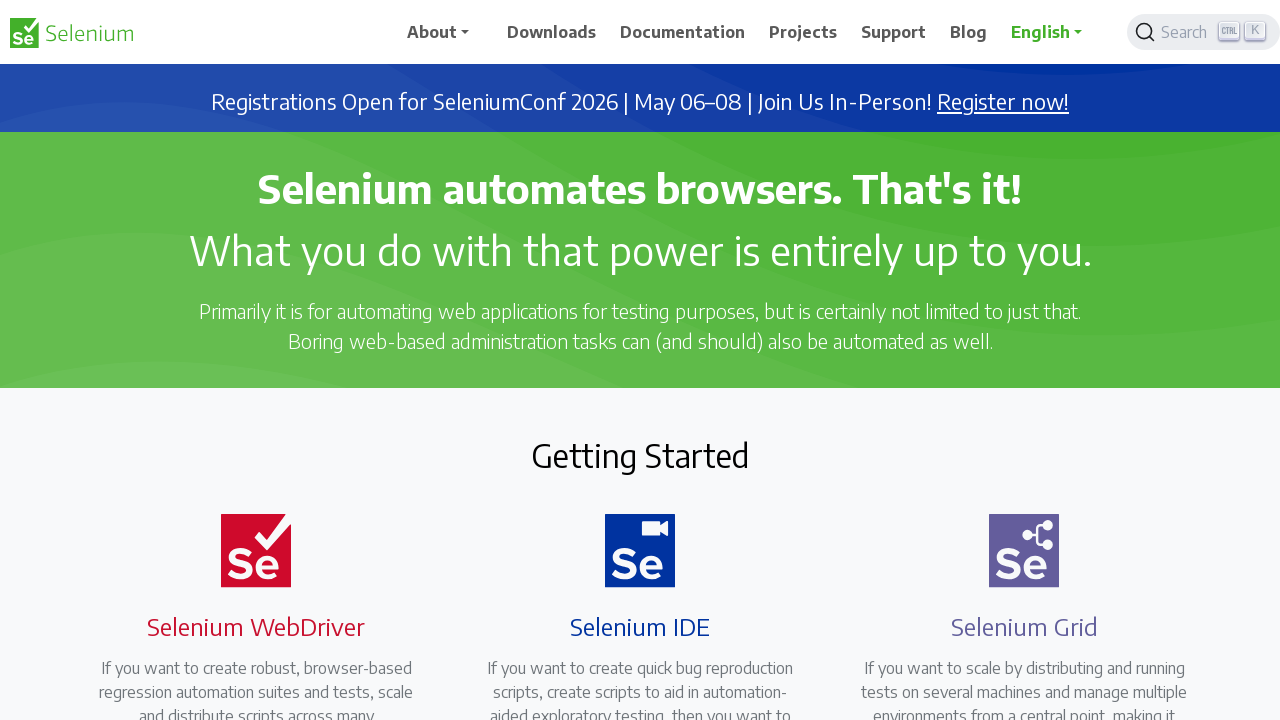

Clicked on Documentation link in Selenium's website header at (683, 32) on a:has-text('Documentation')
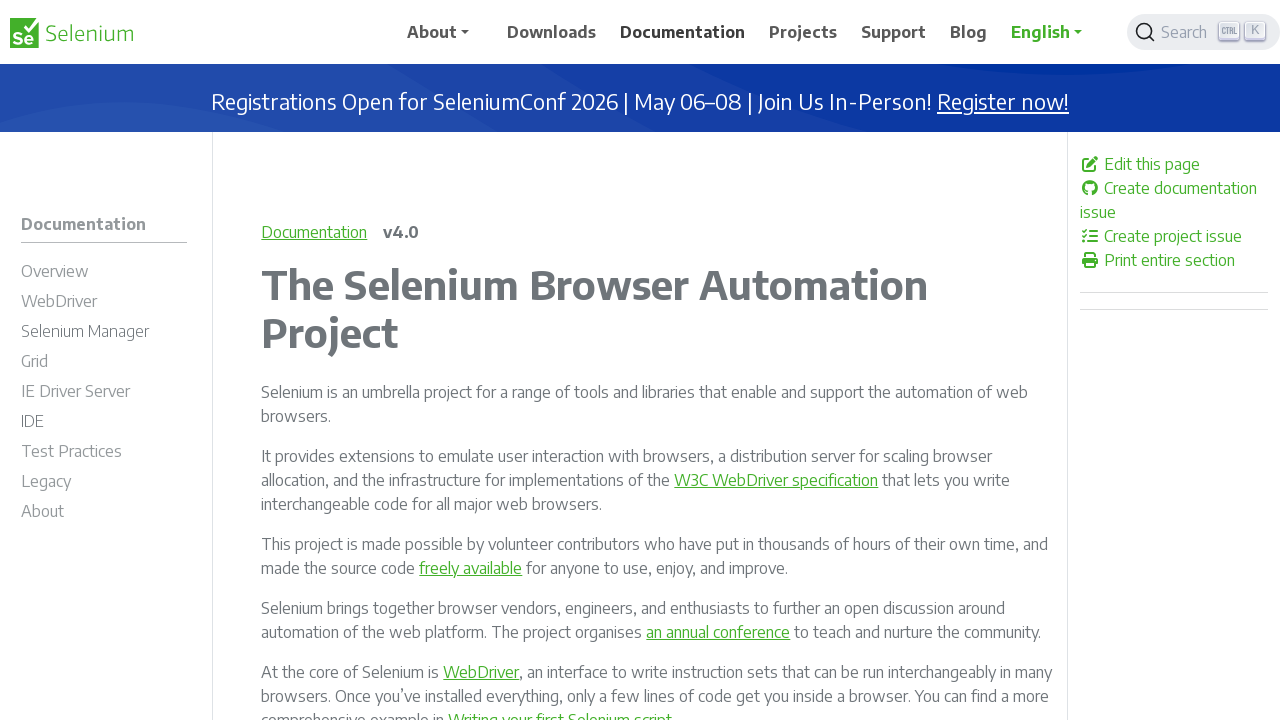

Documentation page loaded and DOM content became interactive
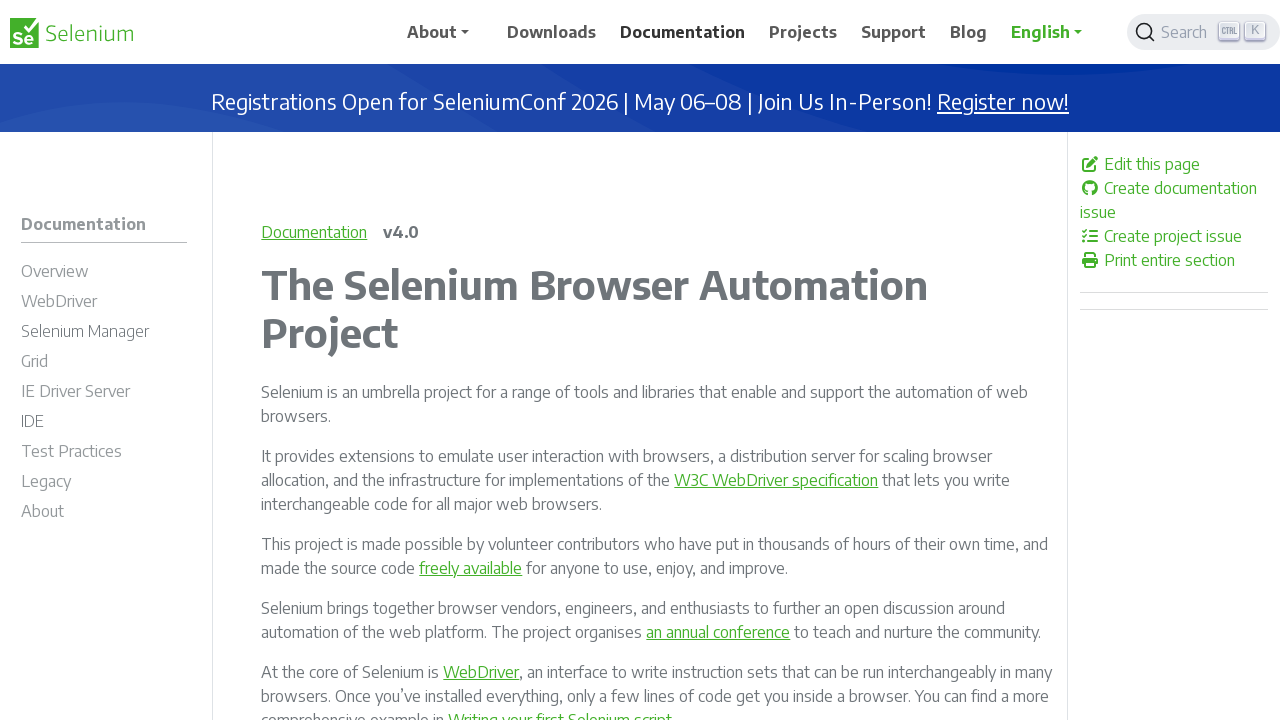

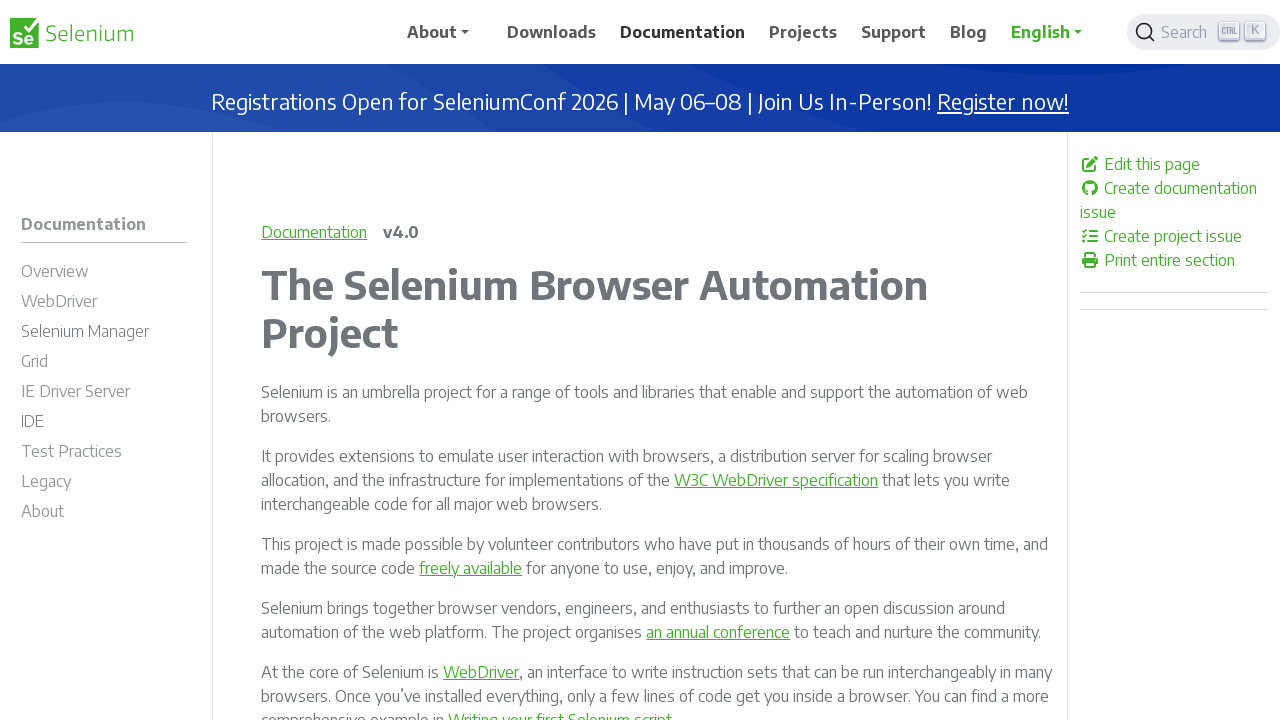